Navigates to python.org, finds the PyPI link in the top navigation menu, and clicks it to navigate to the PyPI page.

Starting URL: http://python.org

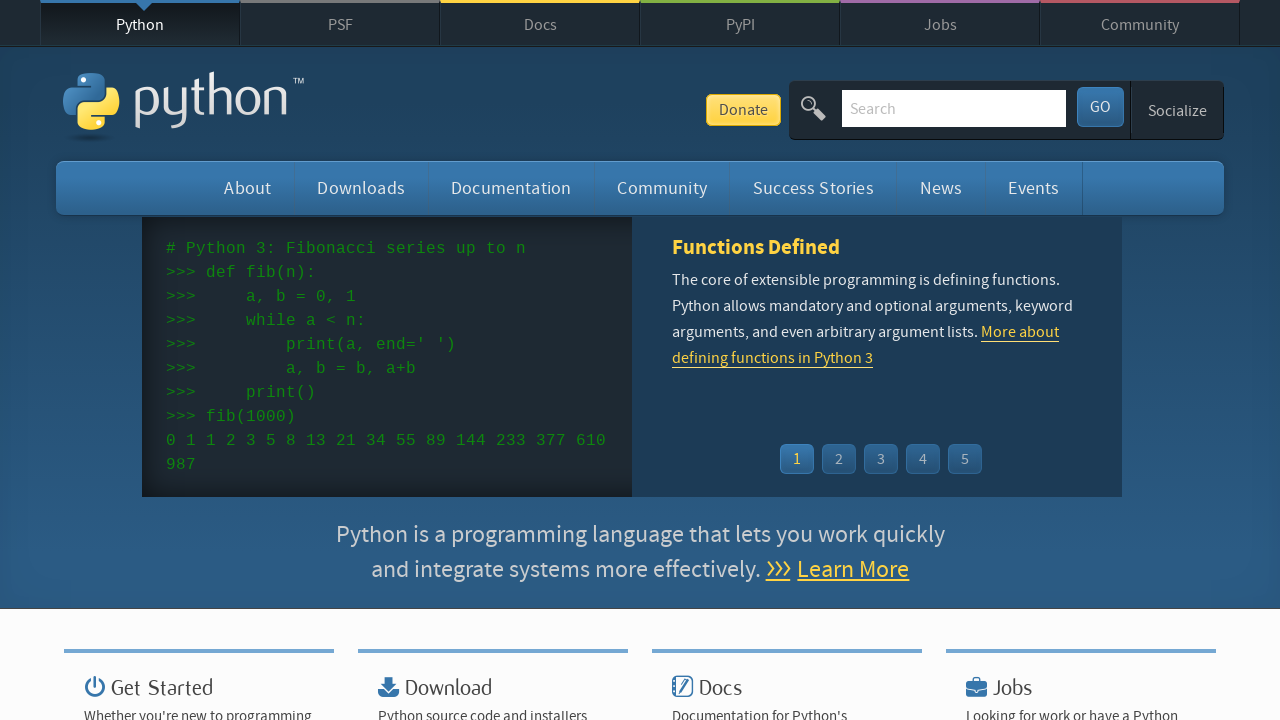

Top navigation menu loaded
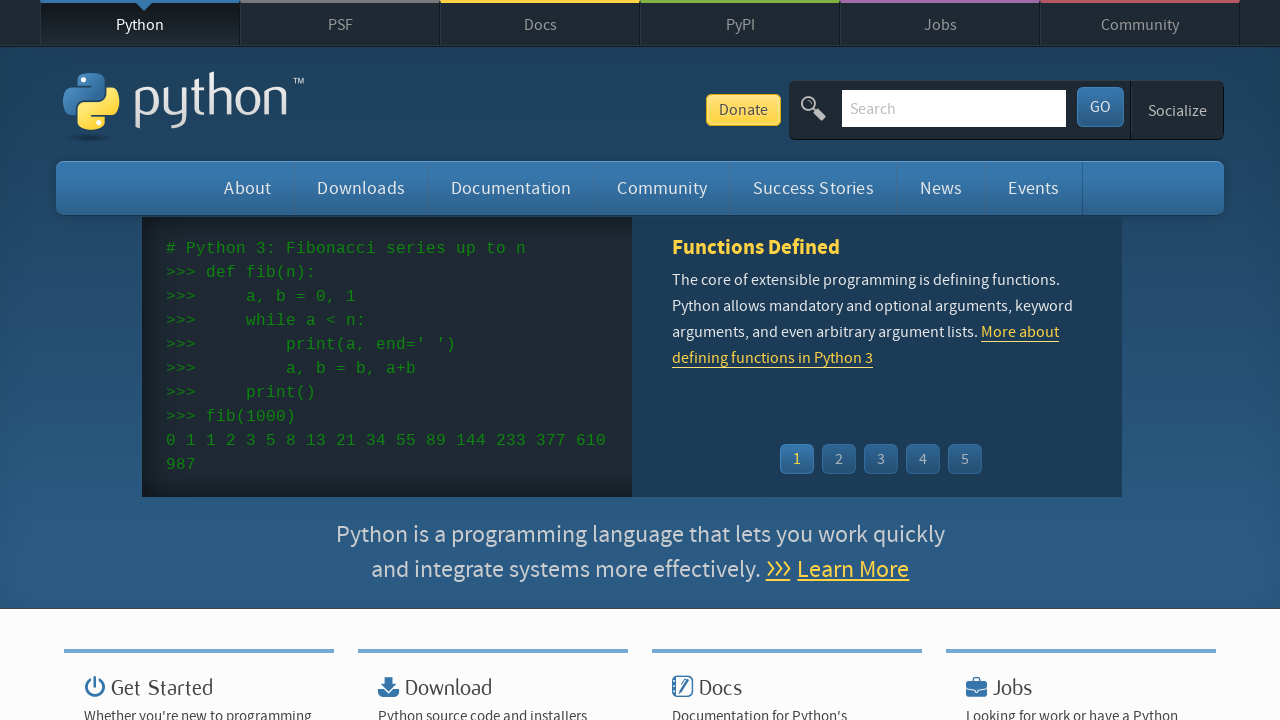

Clicked PyPI link in top navigation menu at (740, 23) on #top ul.menu li:has-text('PyPI')
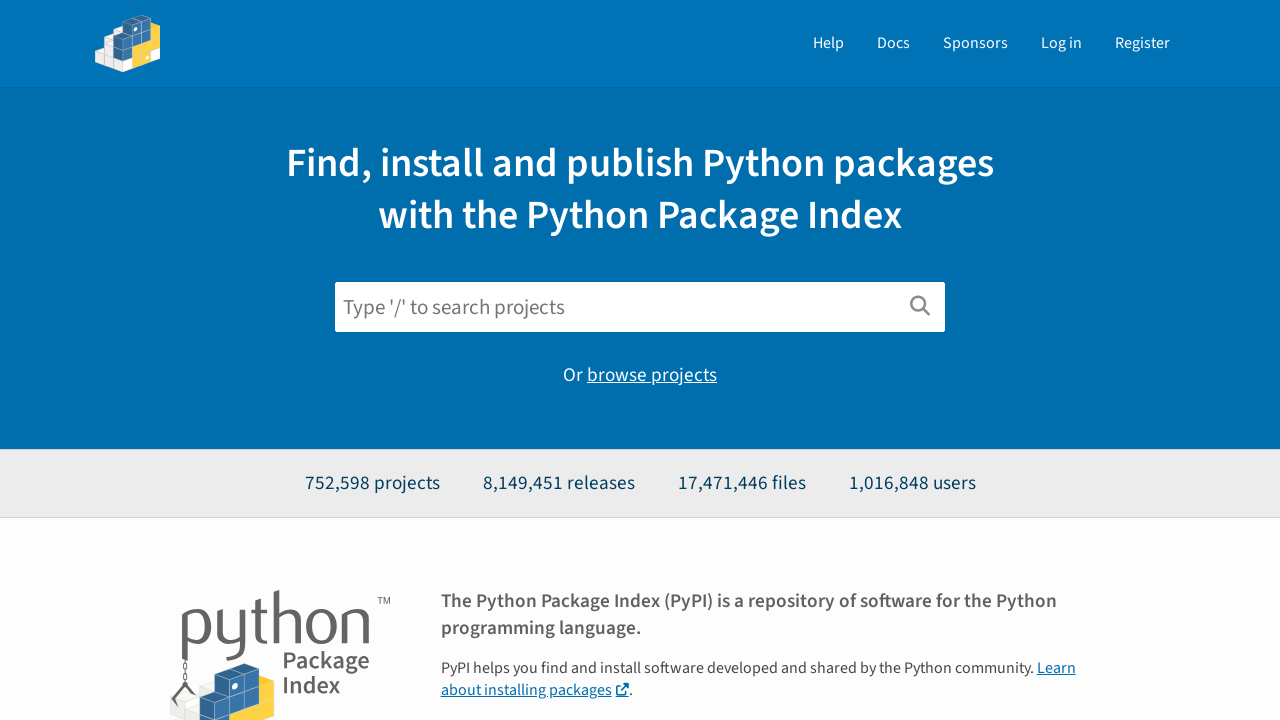

PyPI page loaded and network idle
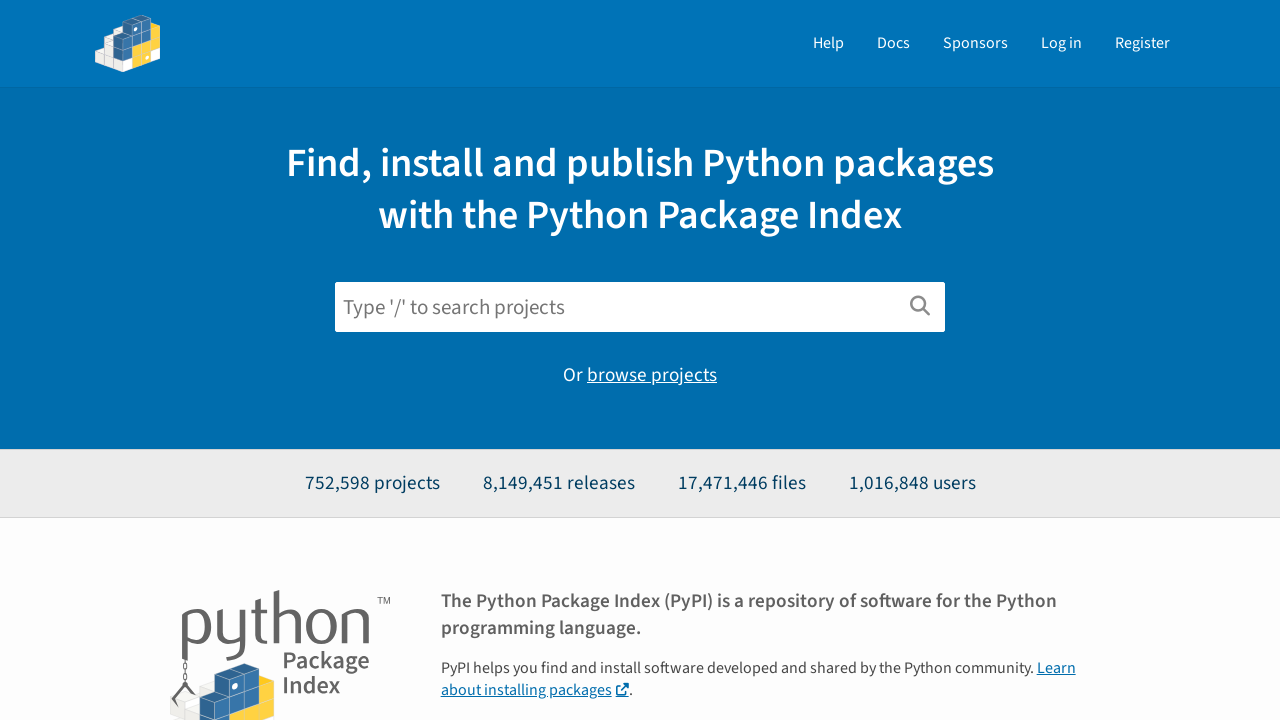

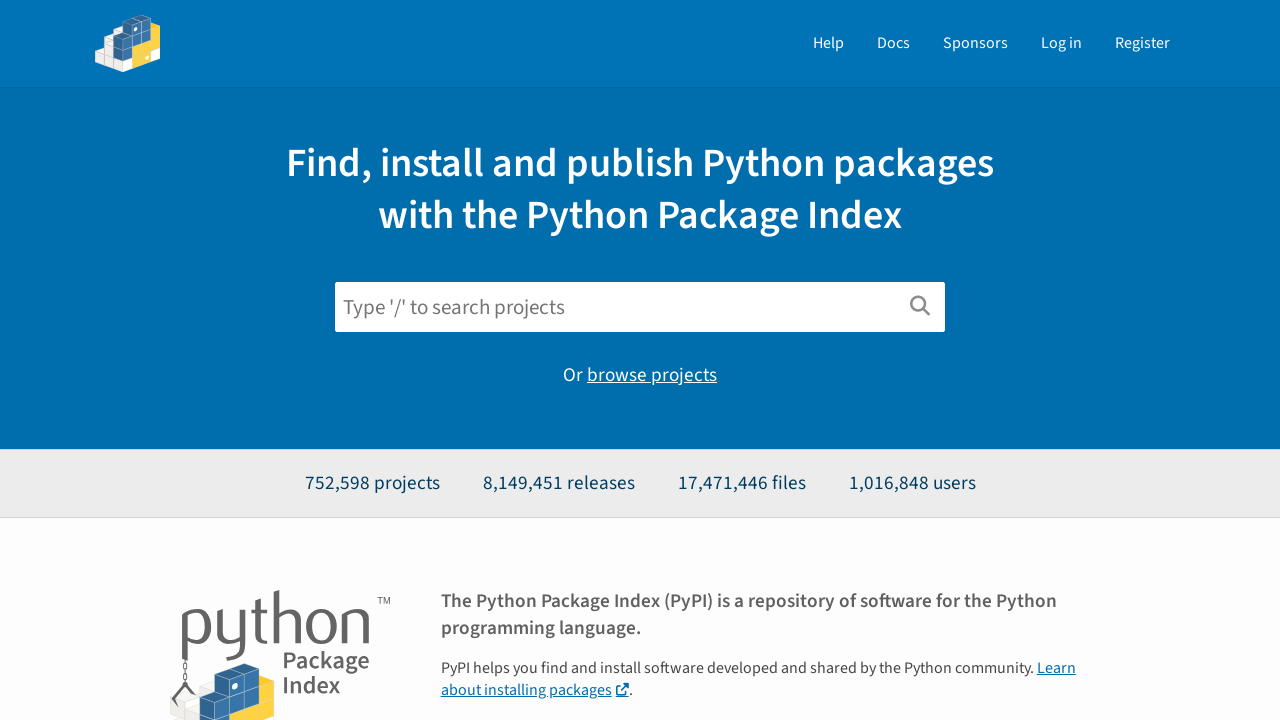